Tests adding elements by clicking the "Add Element" button multiple times and verifying the correct number of Delete buttons appear

Starting URL: https://the-internet.herokuapp.com/add_remove_elements/

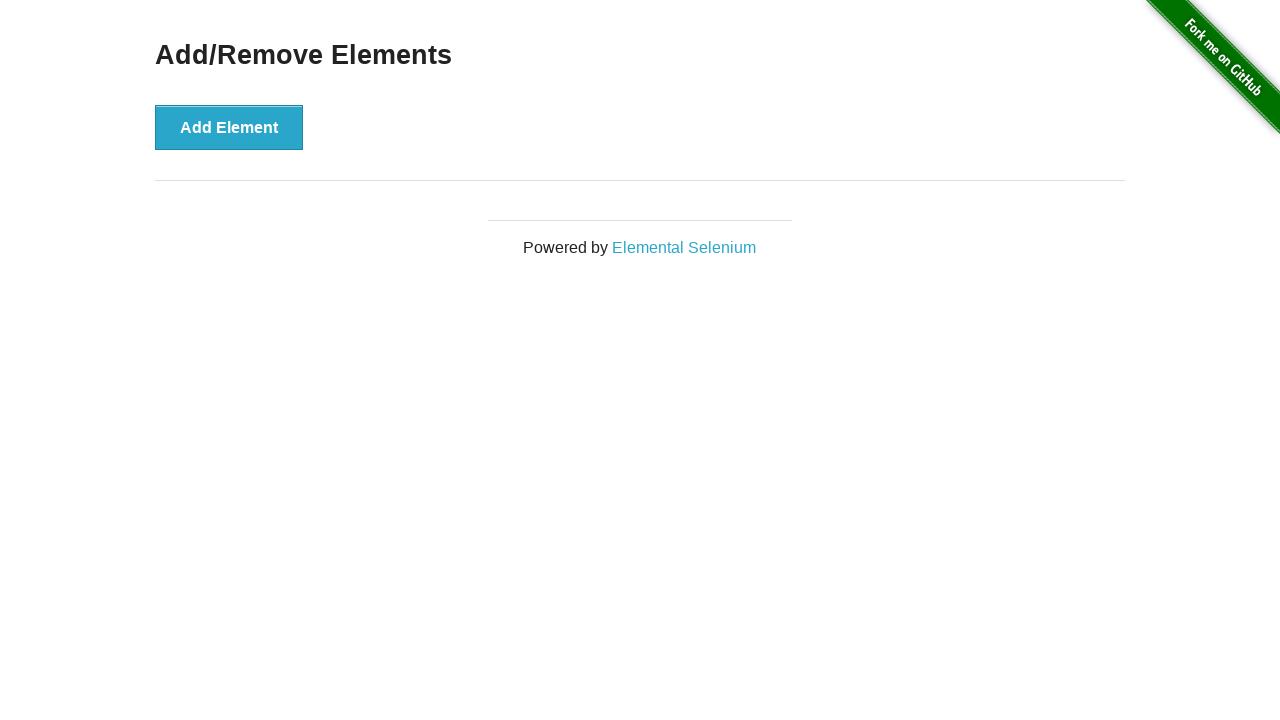

Generated random number of clicks: 6
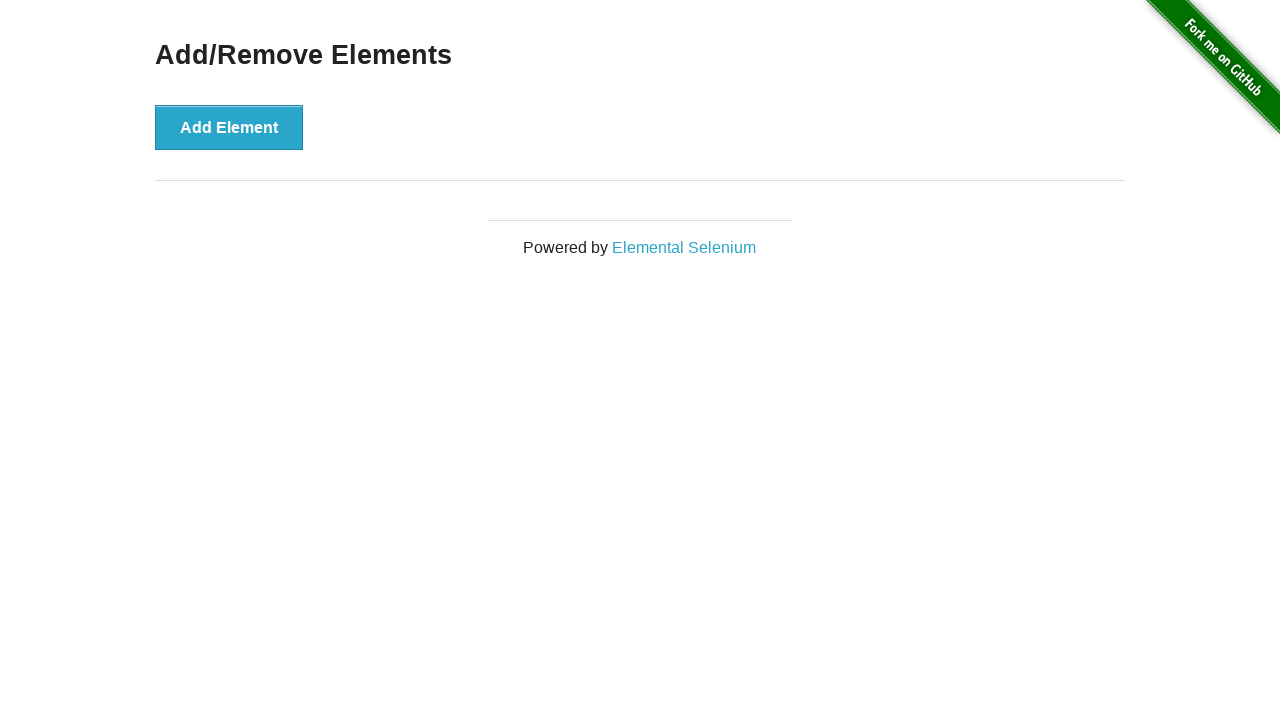

Clicked 'Add Element' button (click 1 of 6) at (229, 127) on xpath=//button[contains(text(), 'Add Element')]
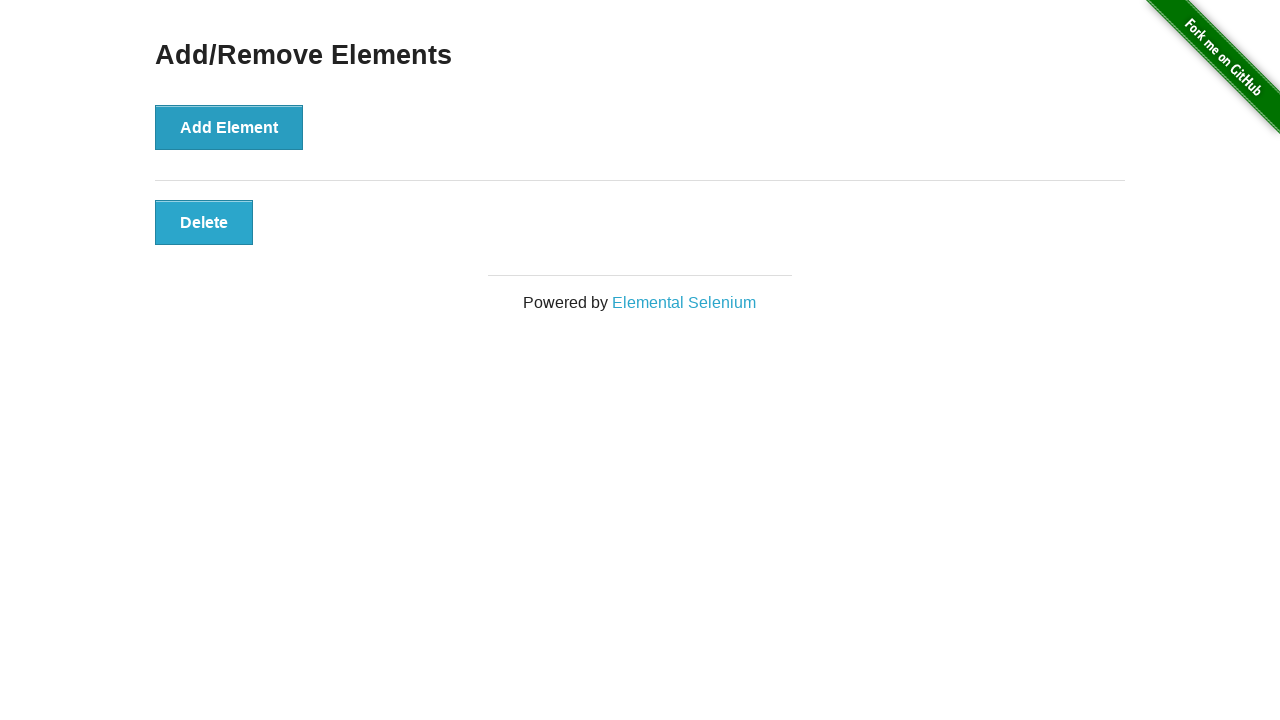

Clicked 'Add Element' button (click 2 of 6) at (229, 127) on xpath=//button[contains(text(), 'Add Element')]
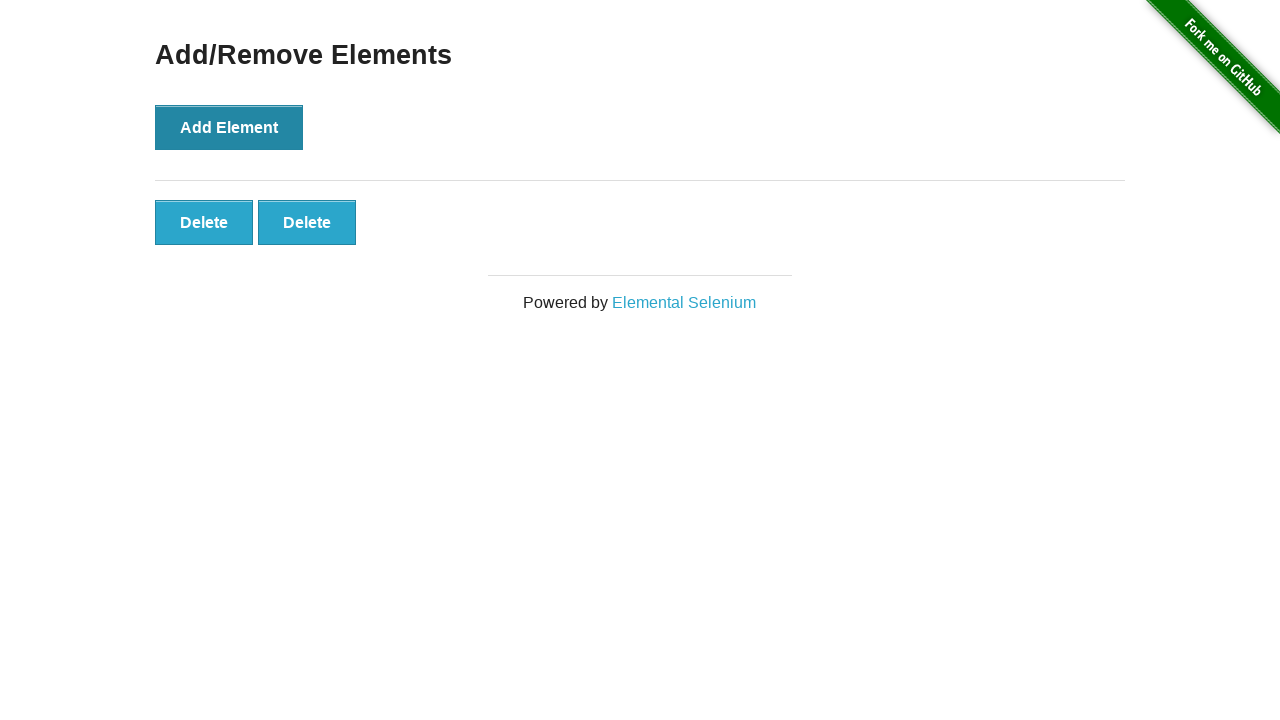

Clicked 'Add Element' button (click 3 of 6) at (229, 127) on xpath=//button[contains(text(), 'Add Element')]
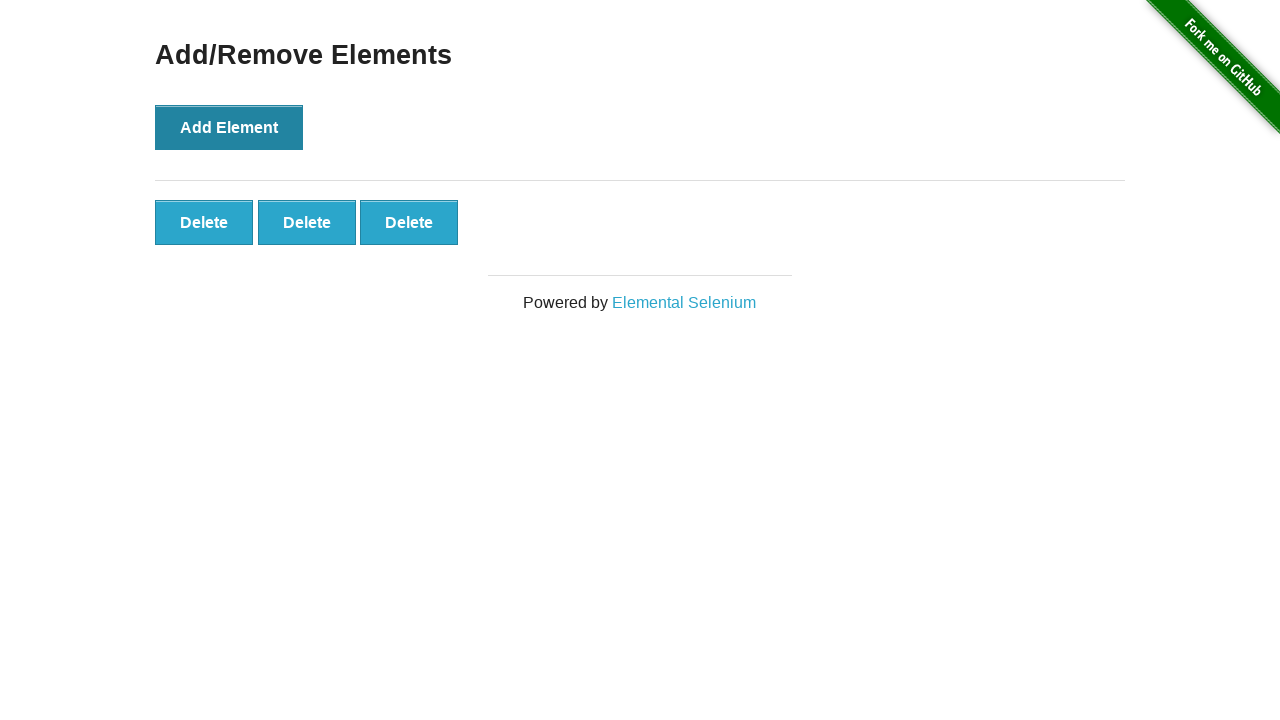

Clicked 'Add Element' button (click 4 of 6) at (229, 127) on xpath=//button[contains(text(), 'Add Element')]
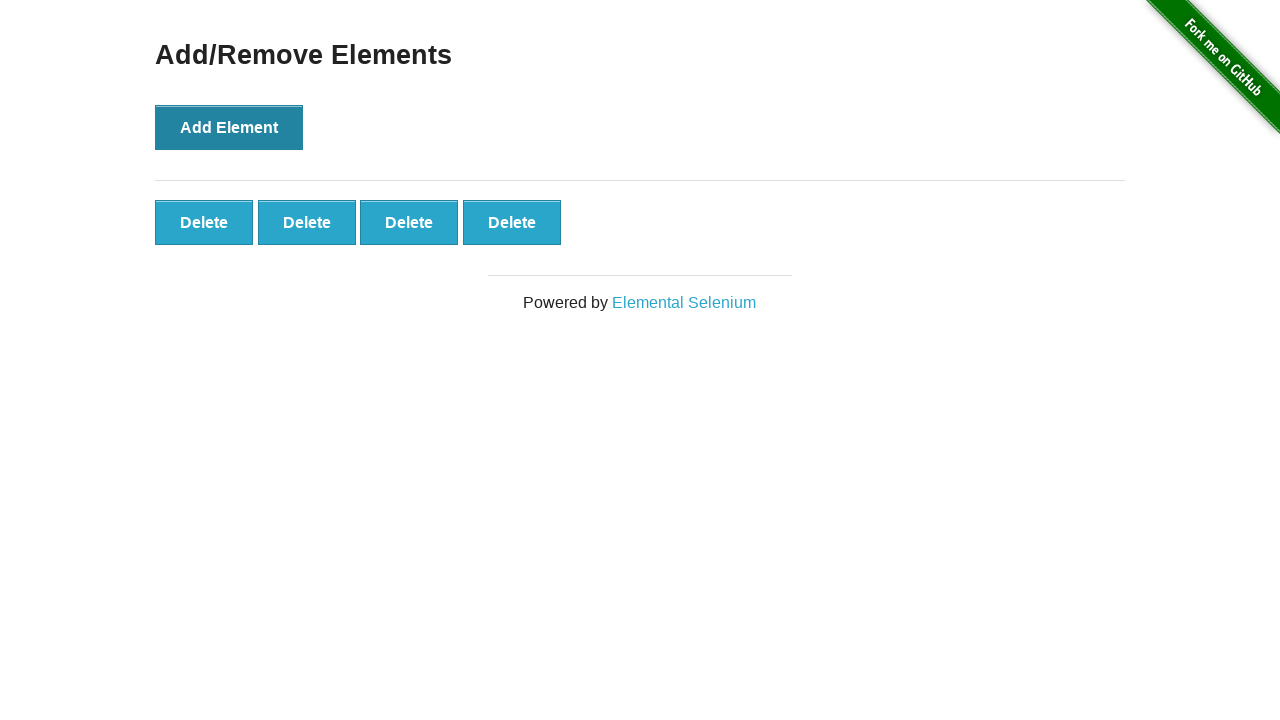

Clicked 'Add Element' button (click 5 of 6) at (229, 127) on xpath=//button[contains(text(), 'Add Element')]
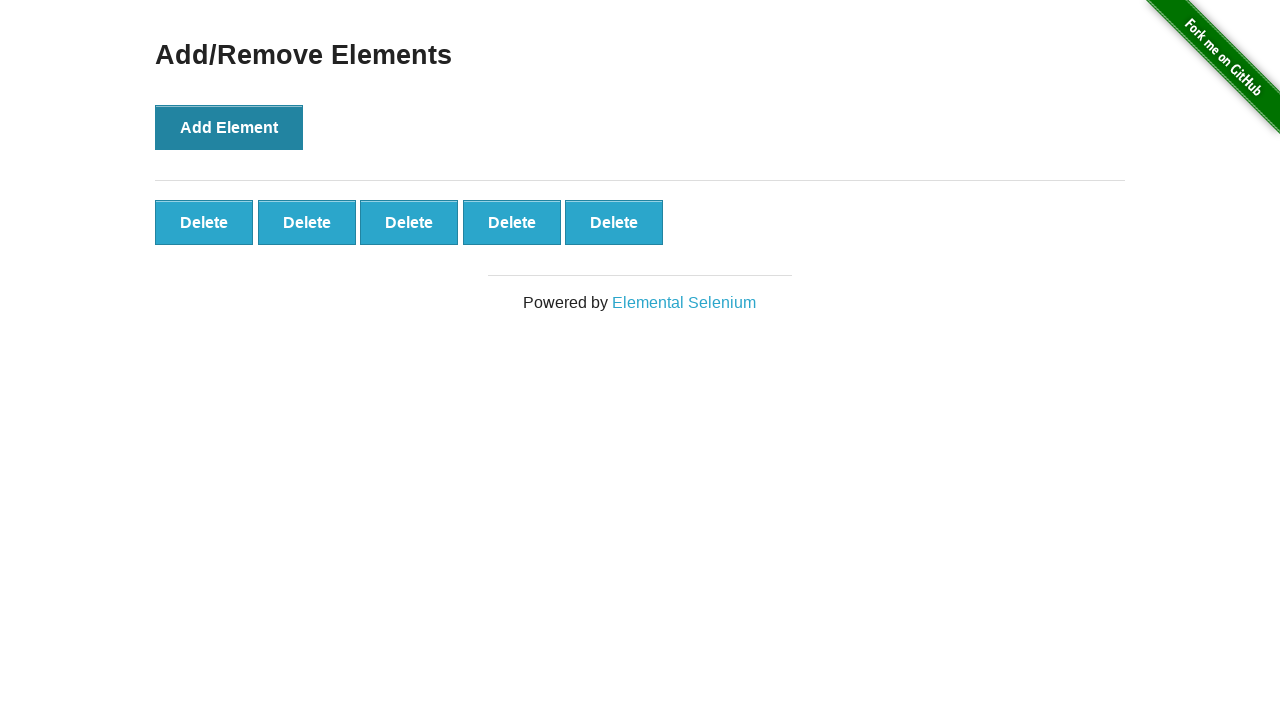

Clicked 'Add Element' button (click 6 of 6) at (229, 127) on xpath=//button[contains(text(), 'Add Element')]
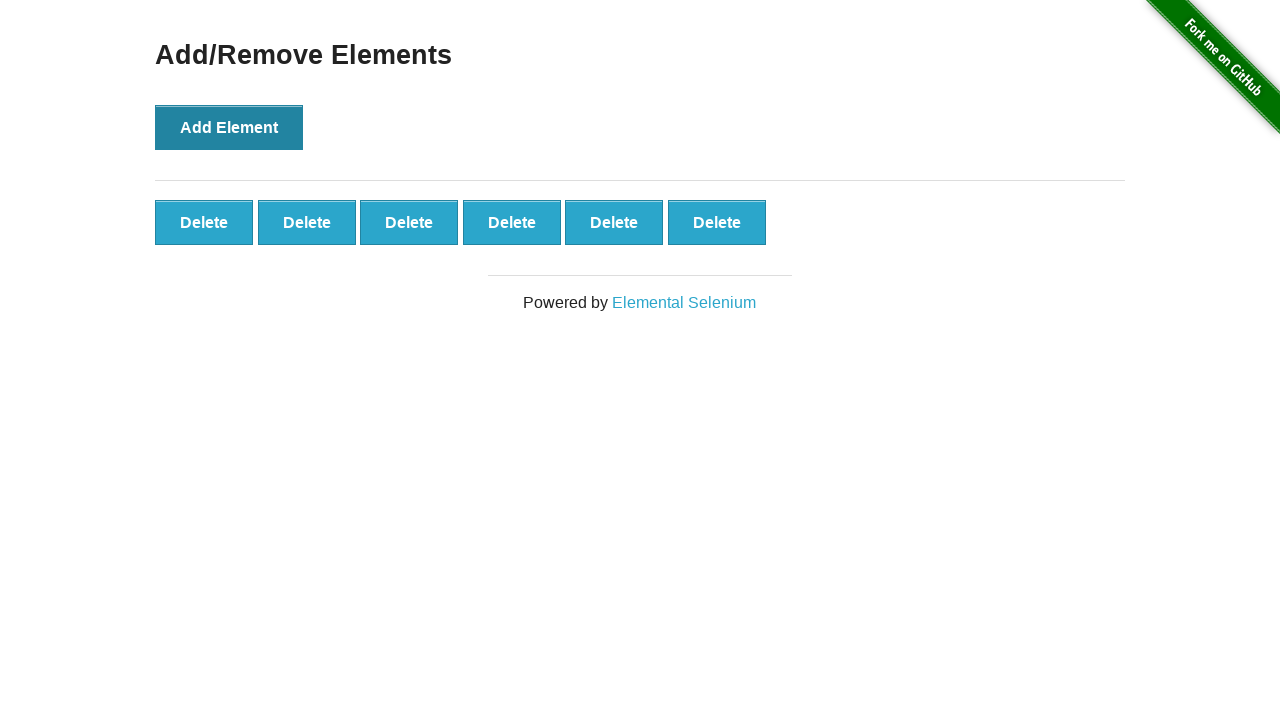

Located all Delete buttons
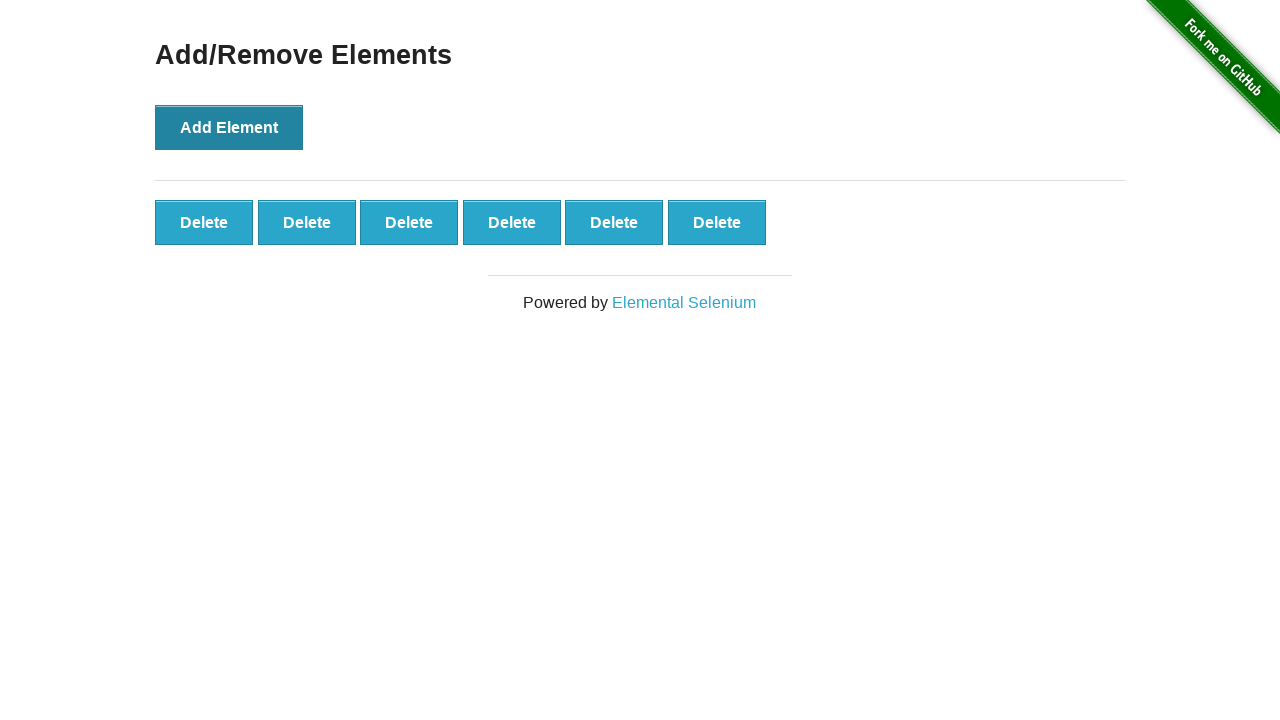

Waited for Delete buttons to appear
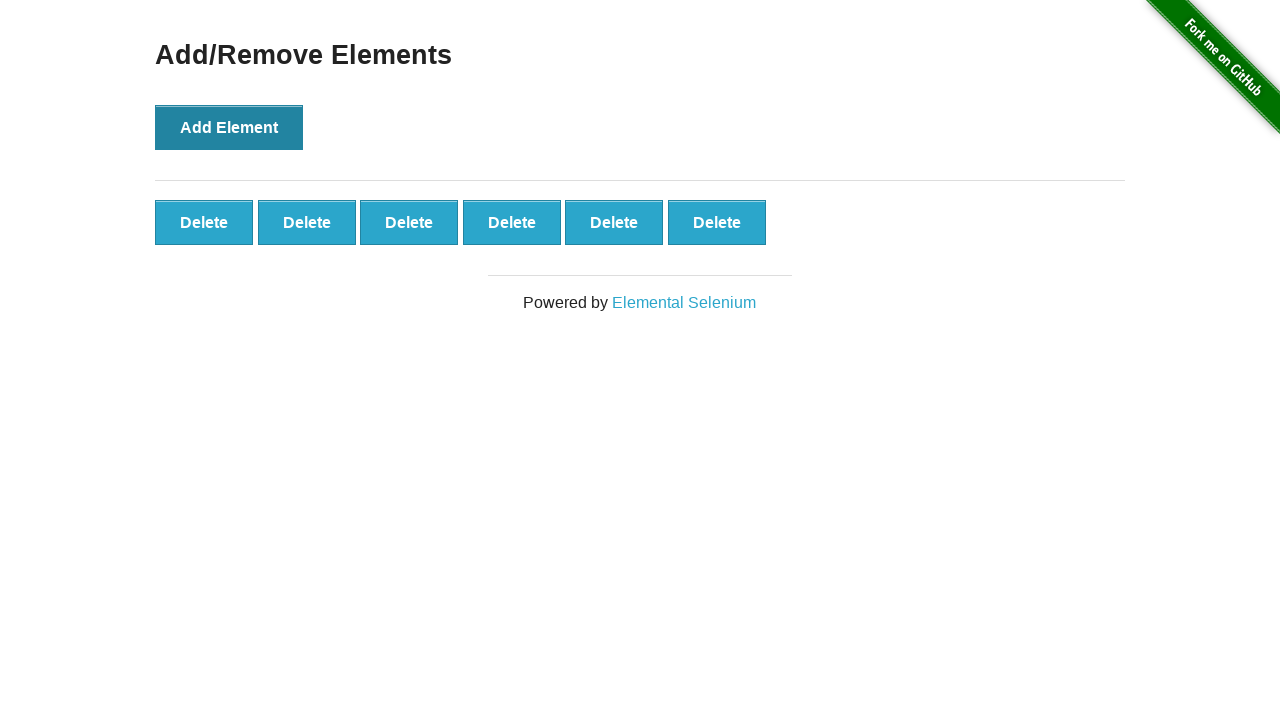

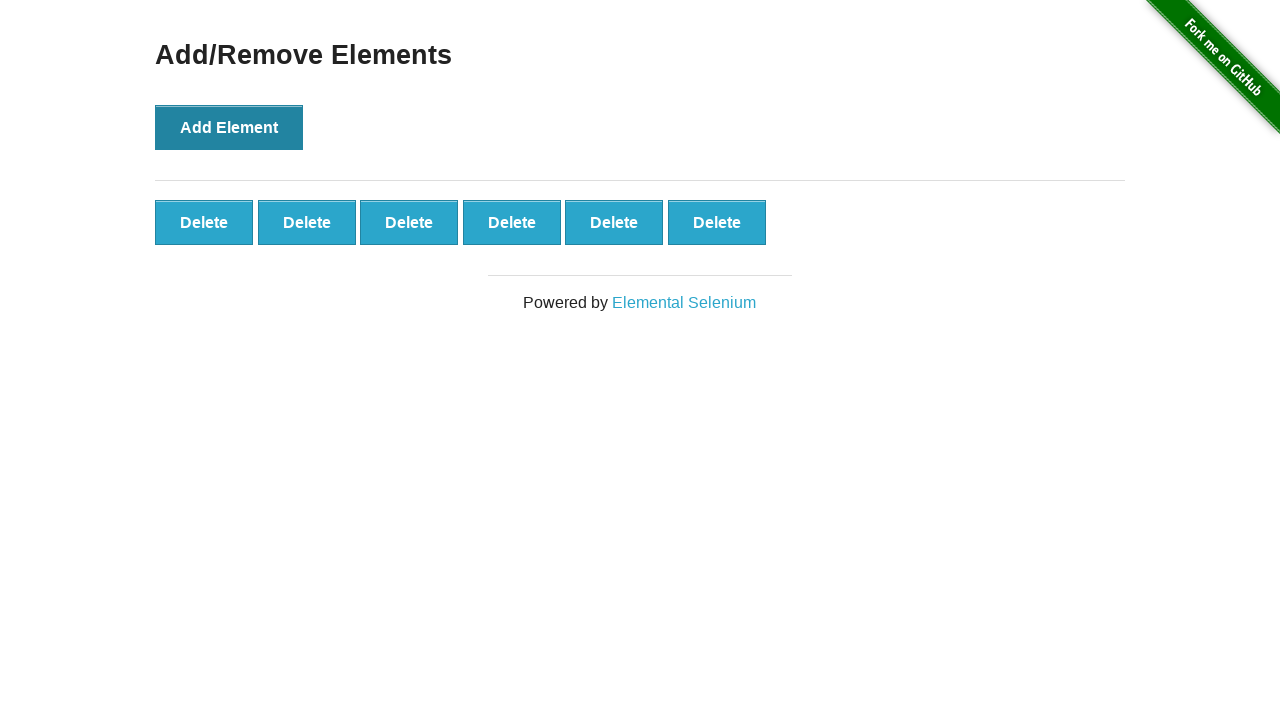